Tests JavaScript prompt handling by clicking a button to trigger a JS prompt, entering text into the prompt, and accepting it.

Starting URL: https://the-internet.herokuapp.com/javascript_alerts

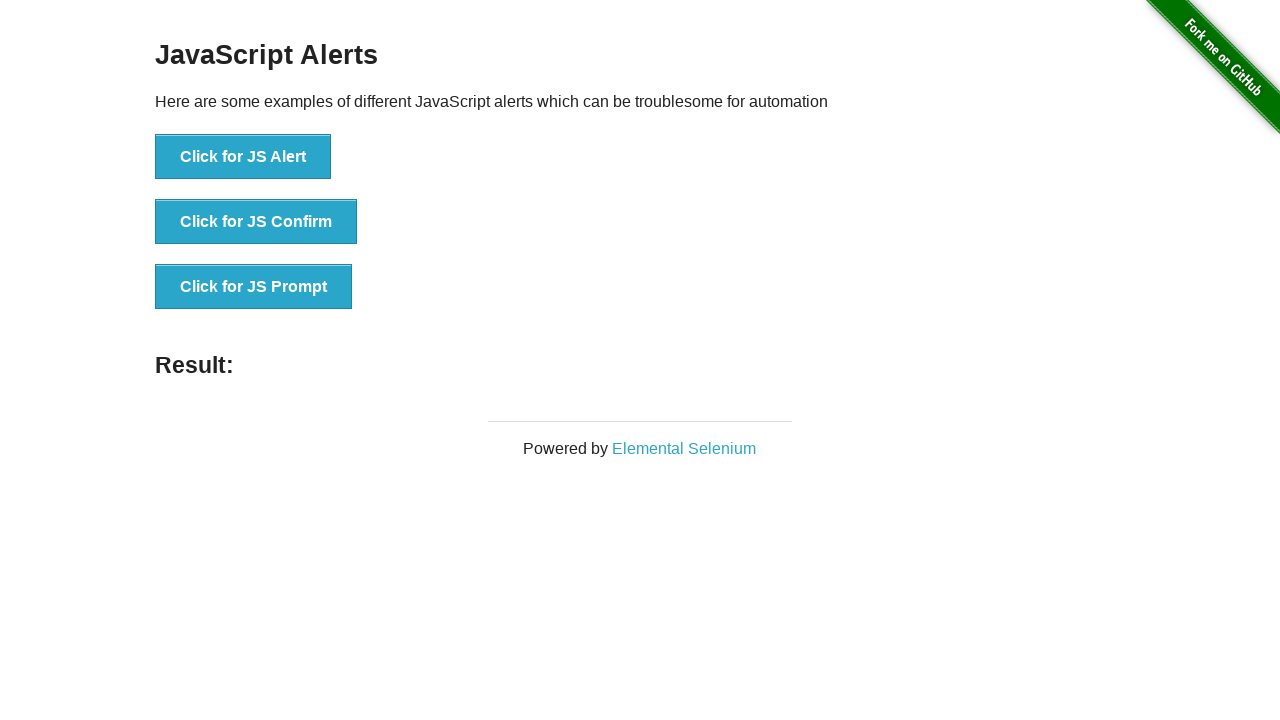

Clicked button to trigger JS prompt at (254, 287) on xpath=//button[text()='Click for JS Prompt']
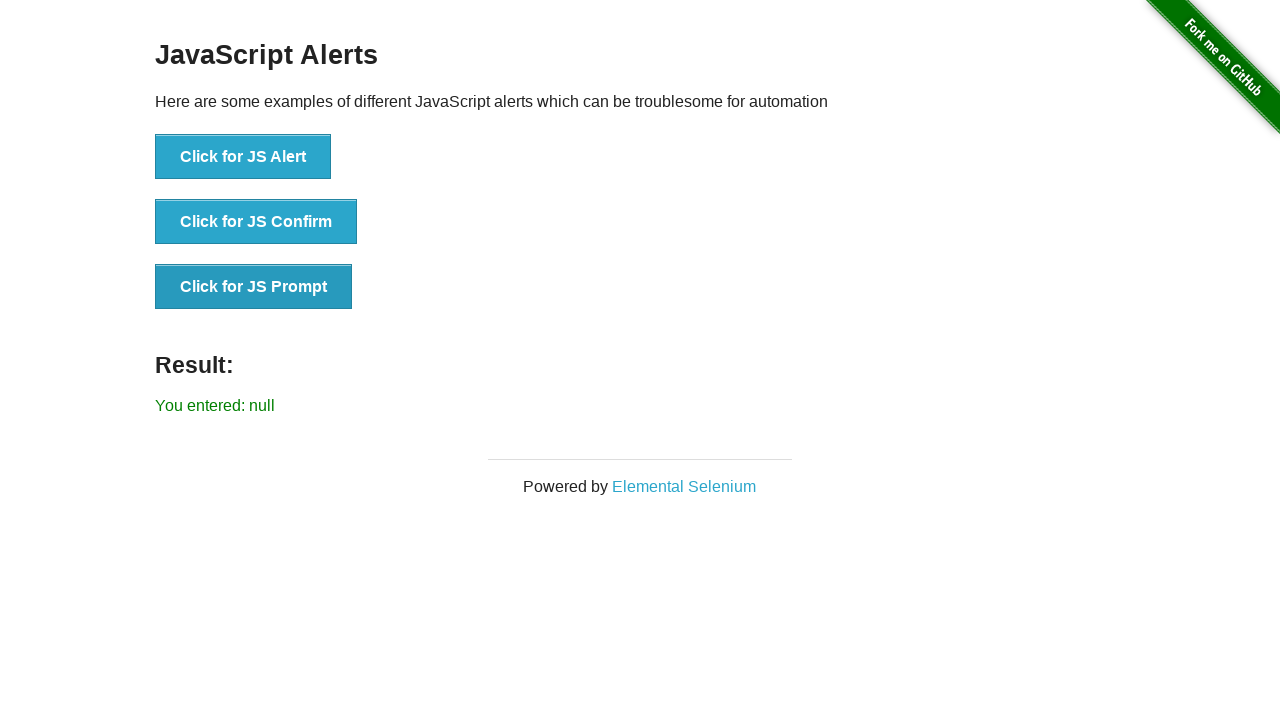

Set up dialog handler to accept prompt with 'Hello' text
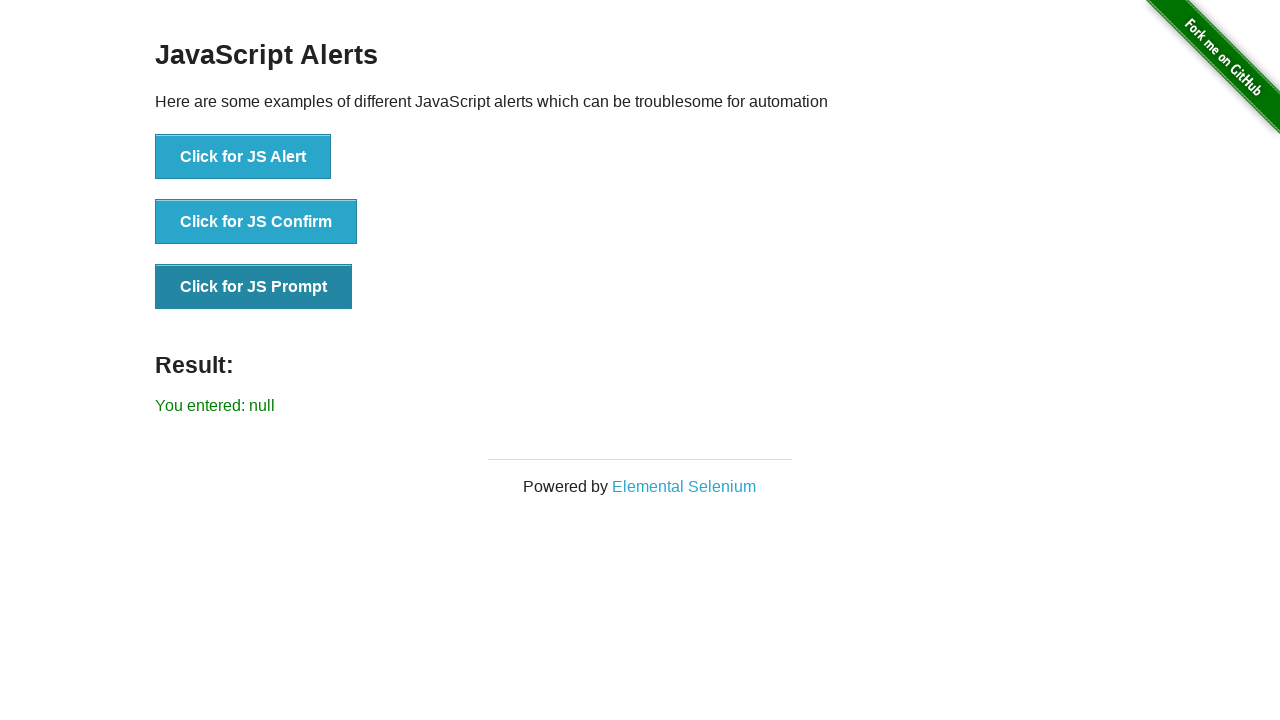

Re-clicked button to trigger JS prompt with handler in place at (254, 287) on xpath=//button[text()='Click for JS Prompt']
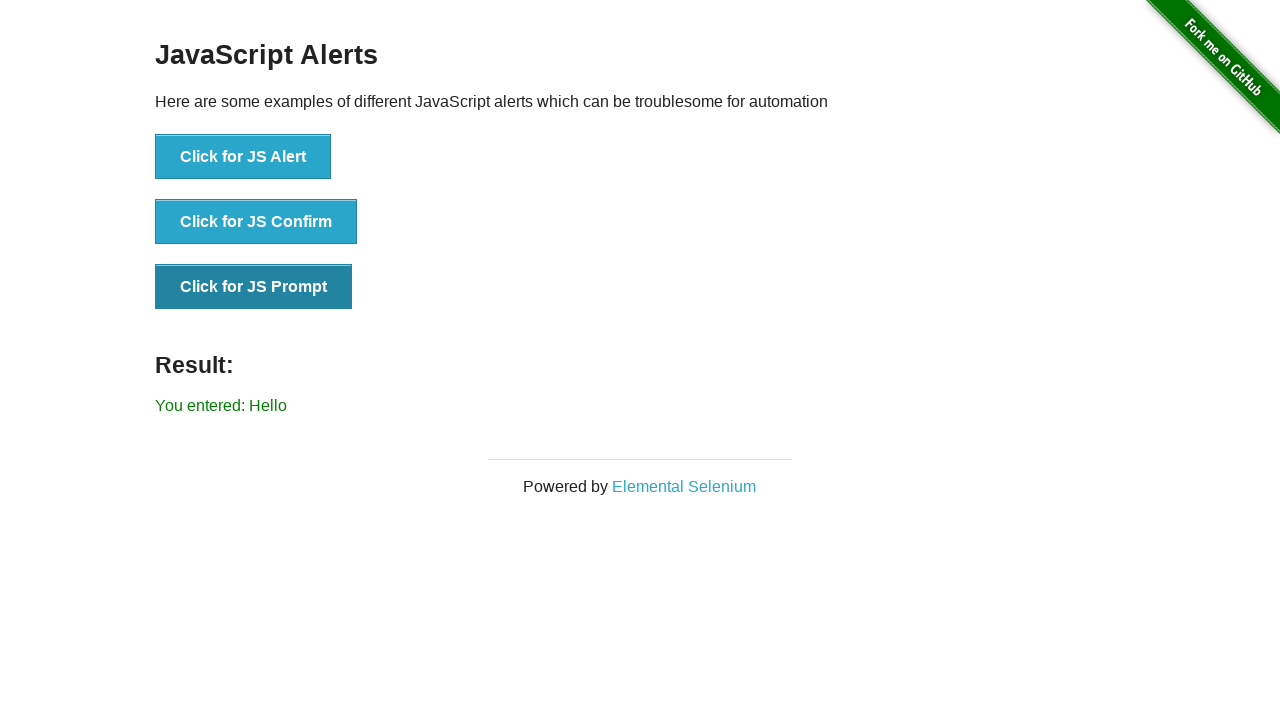

Result text appeared on page after accepting prompt
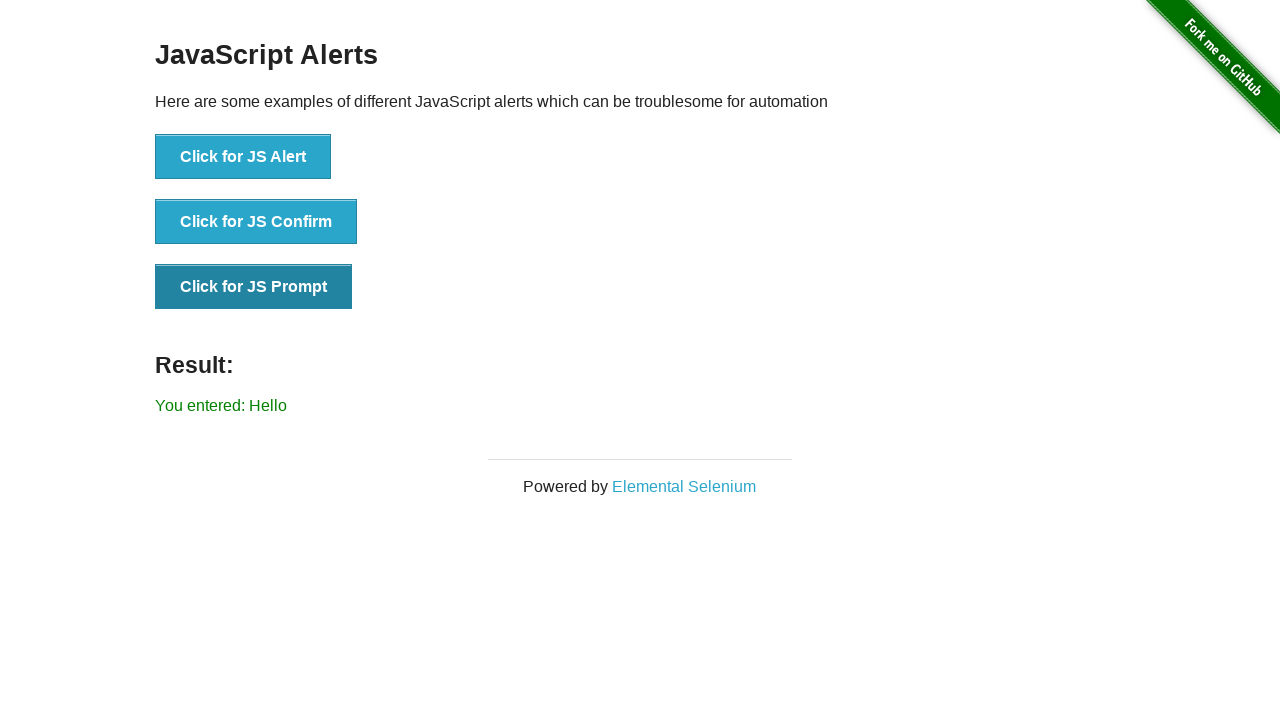

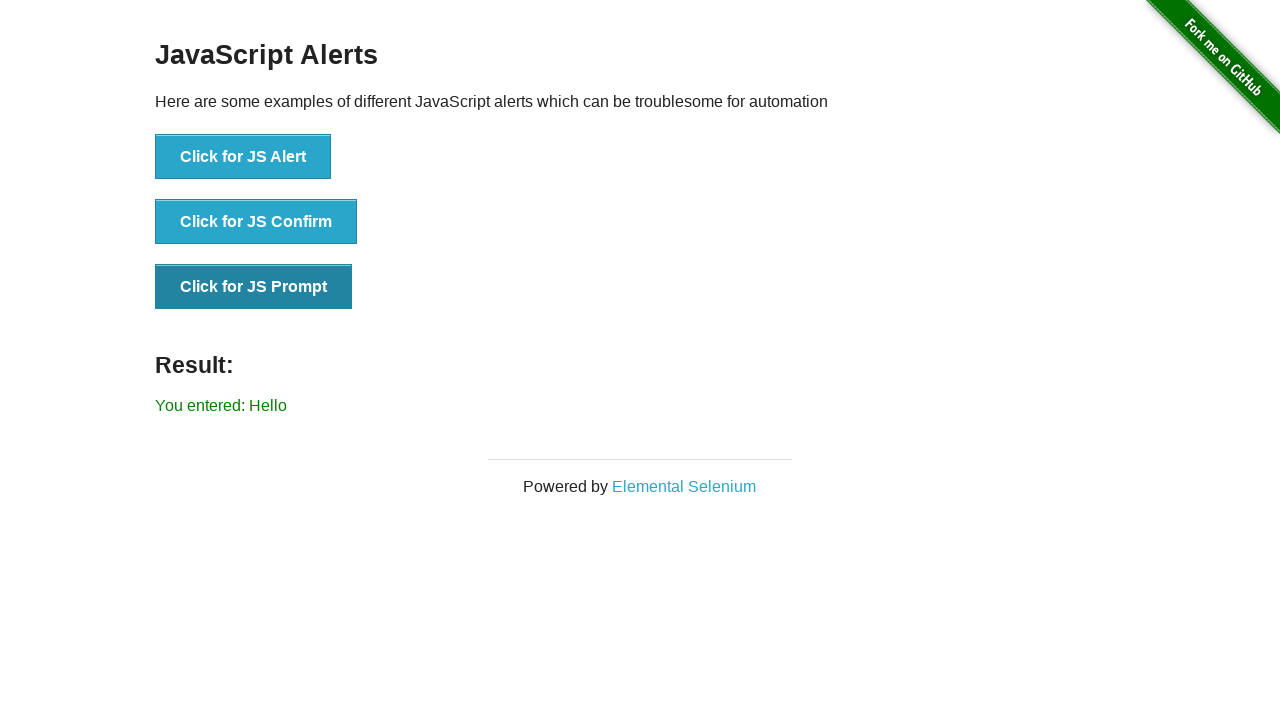